Tests right-click context menu functionality by performing a context click on an element

Starting URL: https://swisnl.github.io/jQuery-contextMenu/demo.html

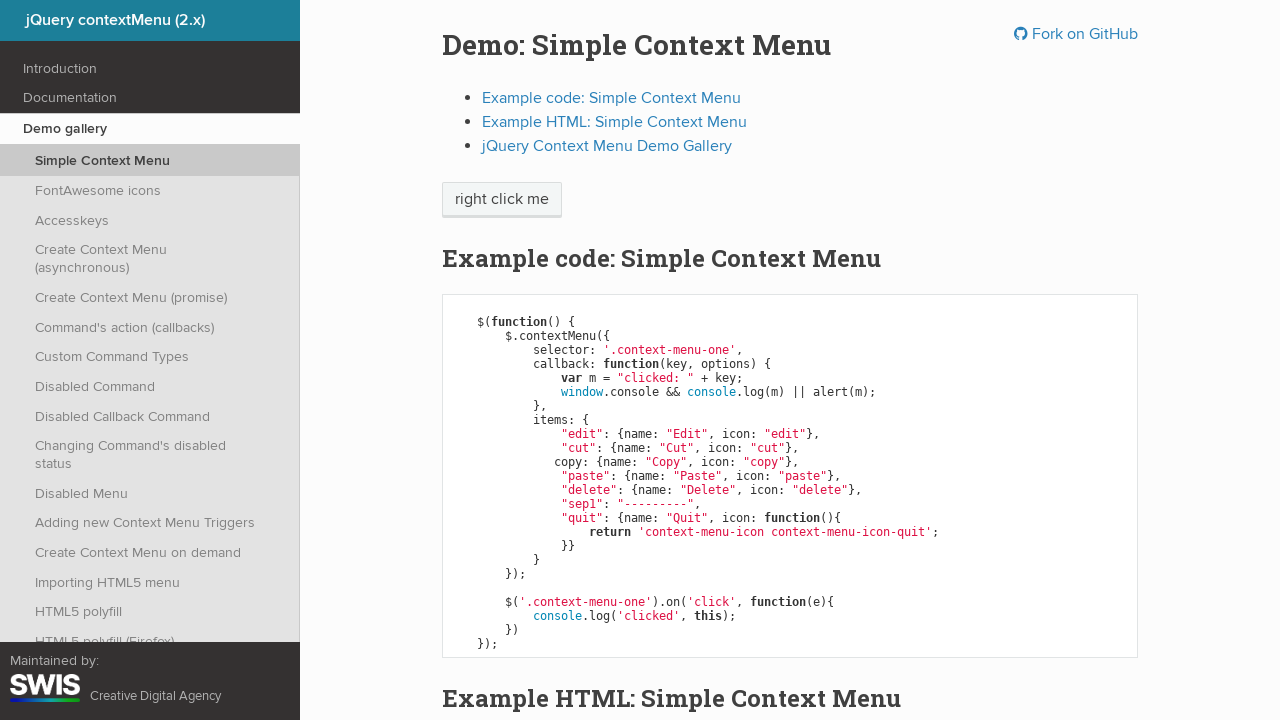

Located the 'Create Context Menu (asynchronous)' link element
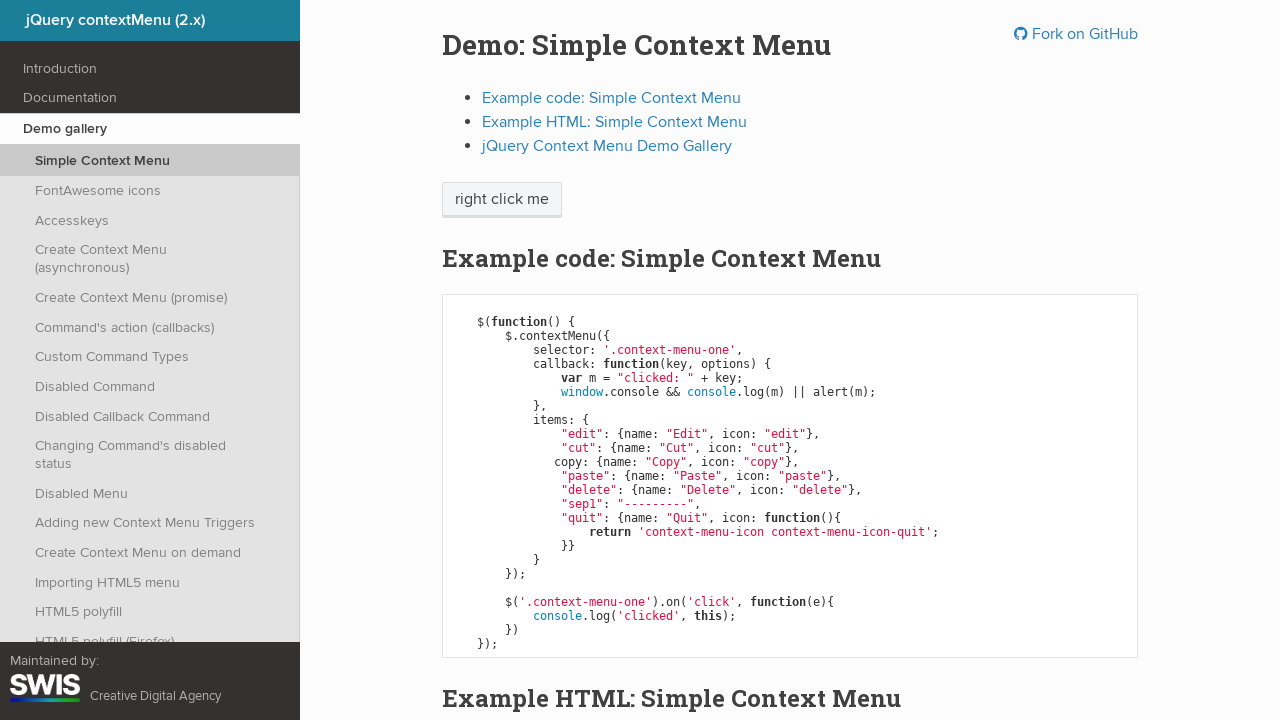

Performed right-click on the 'Create Context Menu (asynchronous)' link element at (612, 361) on xpath=//a[text()='Create Context Menu (asynchronous)']
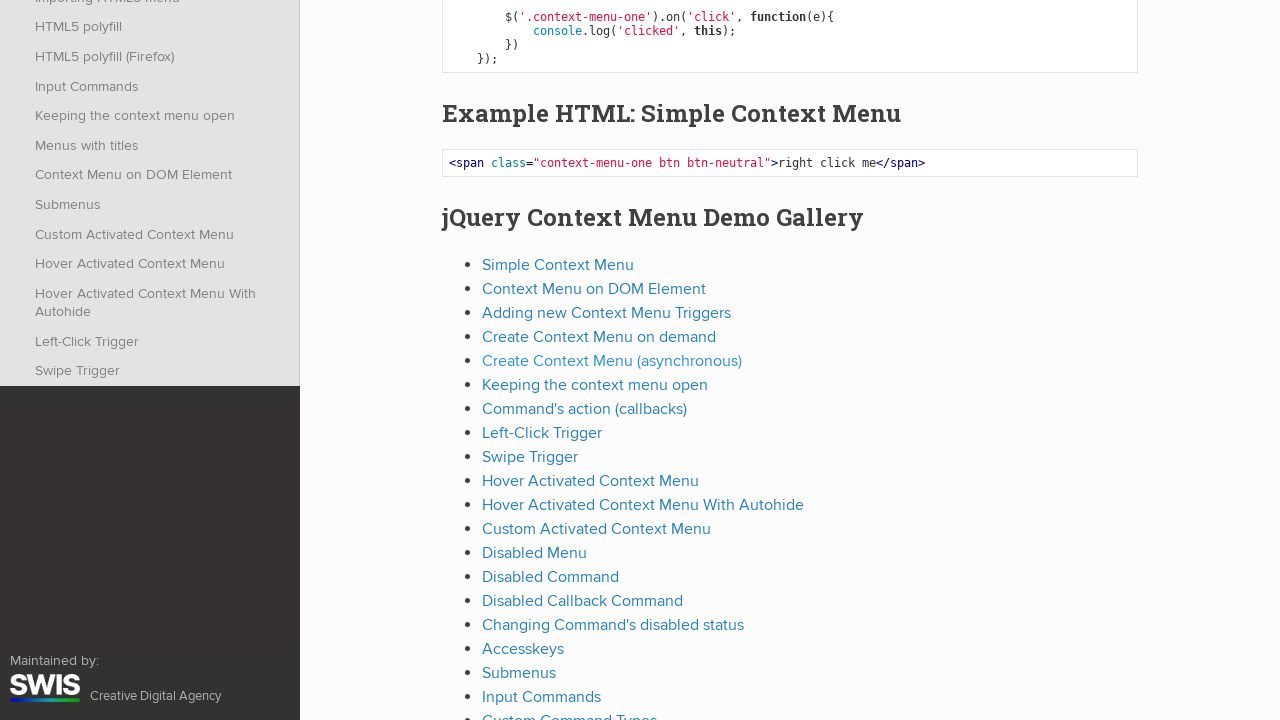

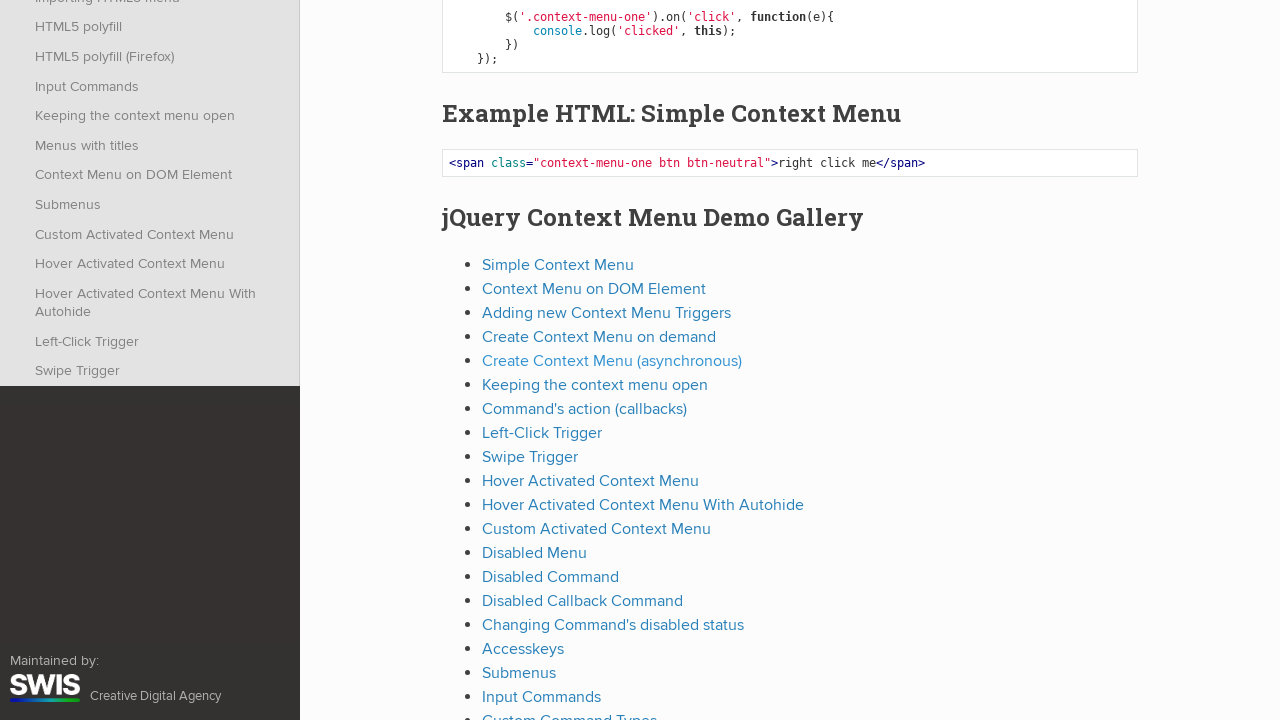